Tests interaction with a confirm dialog by clicking a button, accepting the confirm, and then accepting the result alert

Starting URL: https://wcaquino.me/selenium/componentes.html

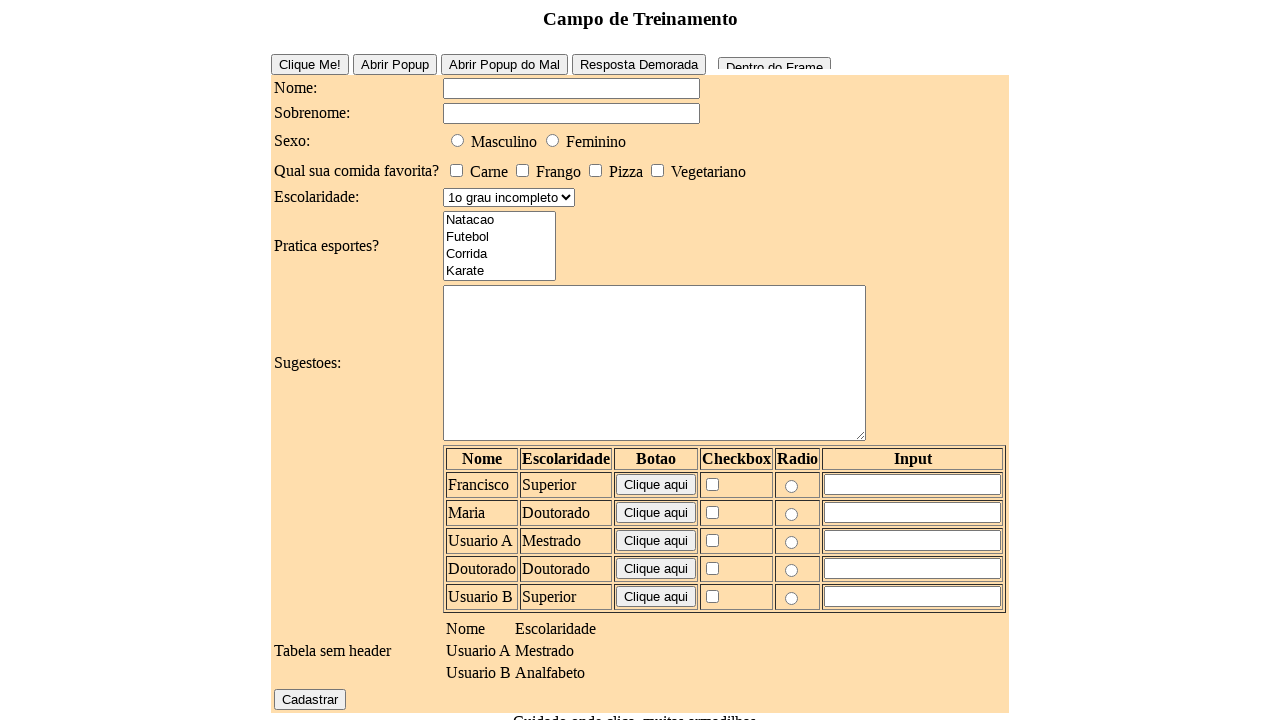

Set up dialog handler to capture and accept alerts
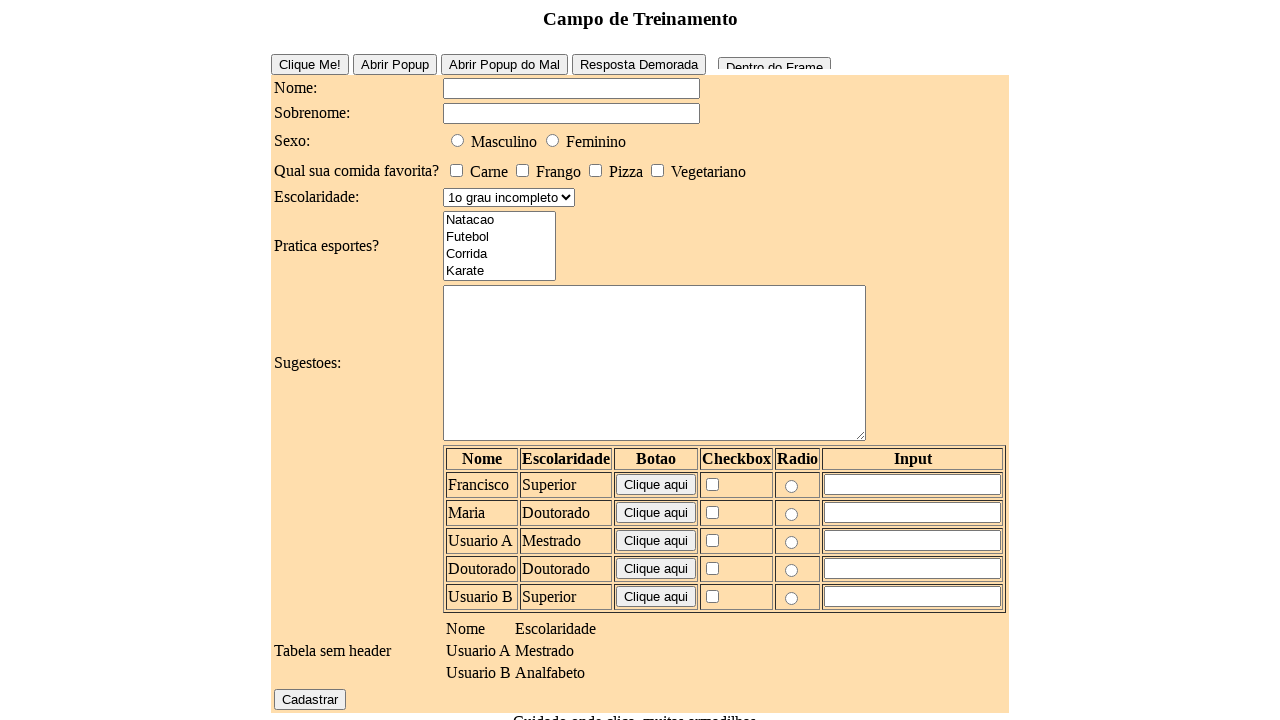

Clicked the confirm button at (632, 641) on #confirm
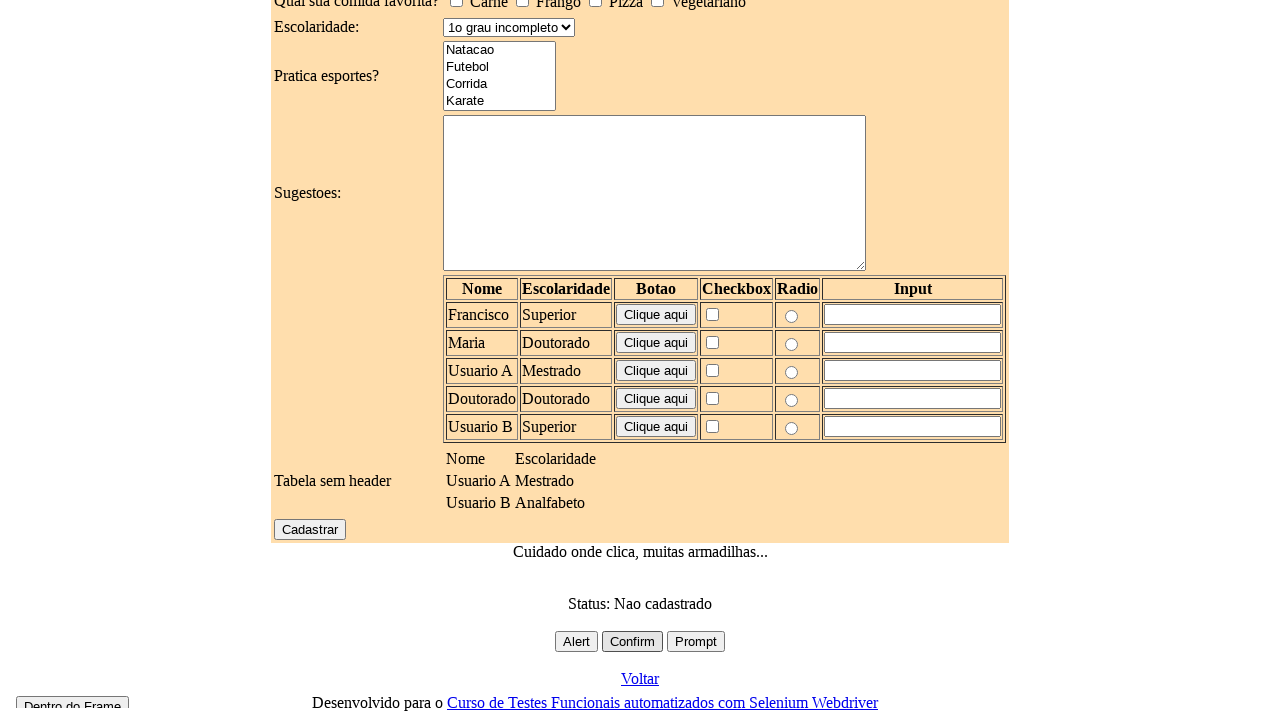

Waited for dialogs to be processed
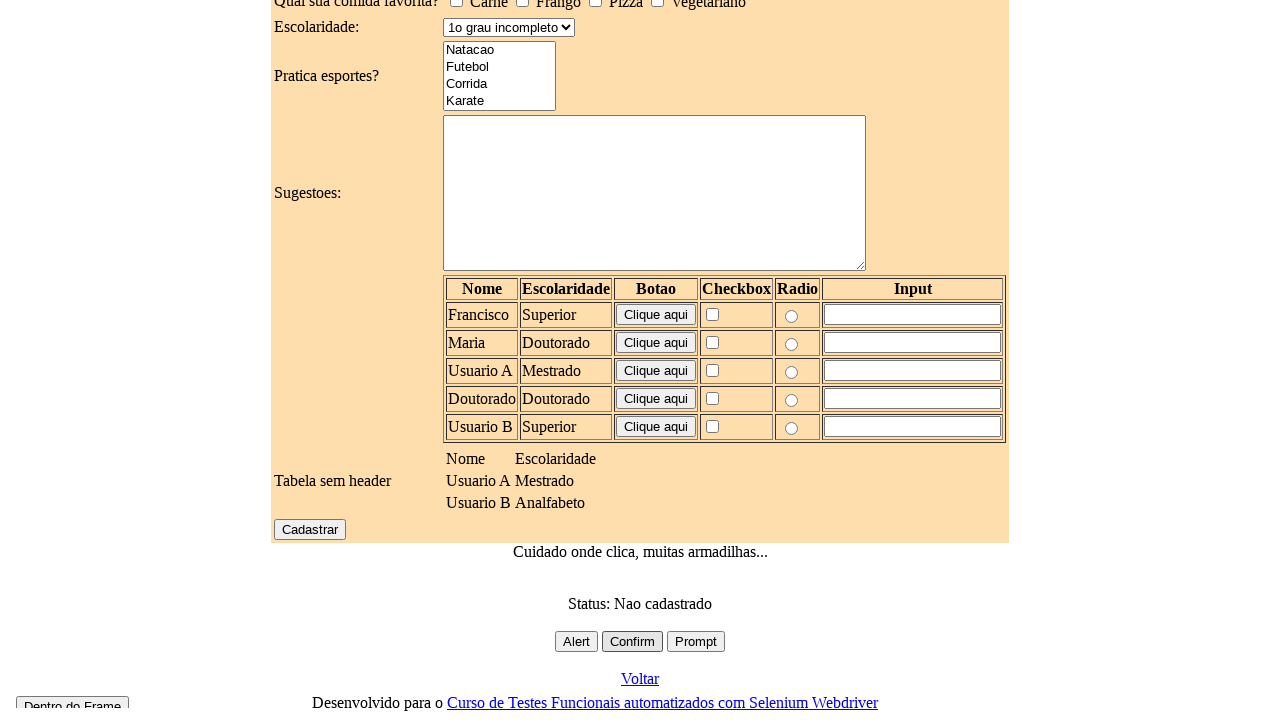

Verified first confirm dialog message is 'Confirm Simples'
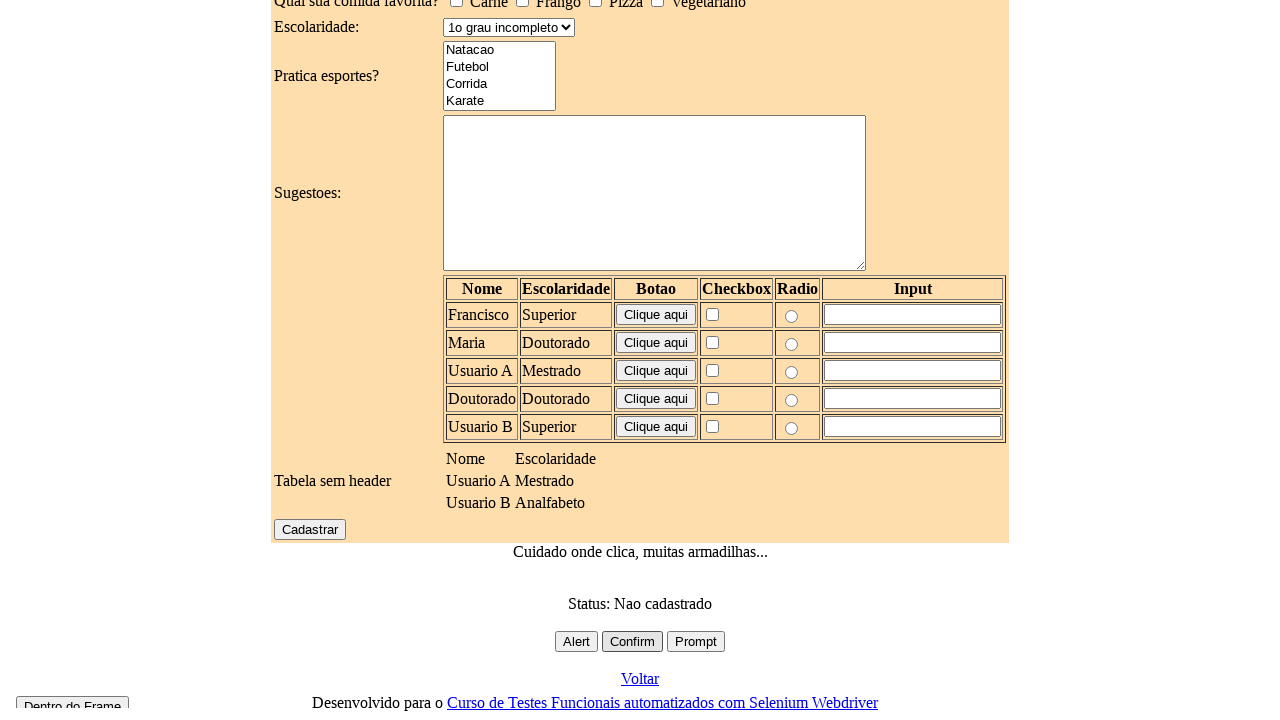

Verified second confirm dialog message is 'Confirmado'
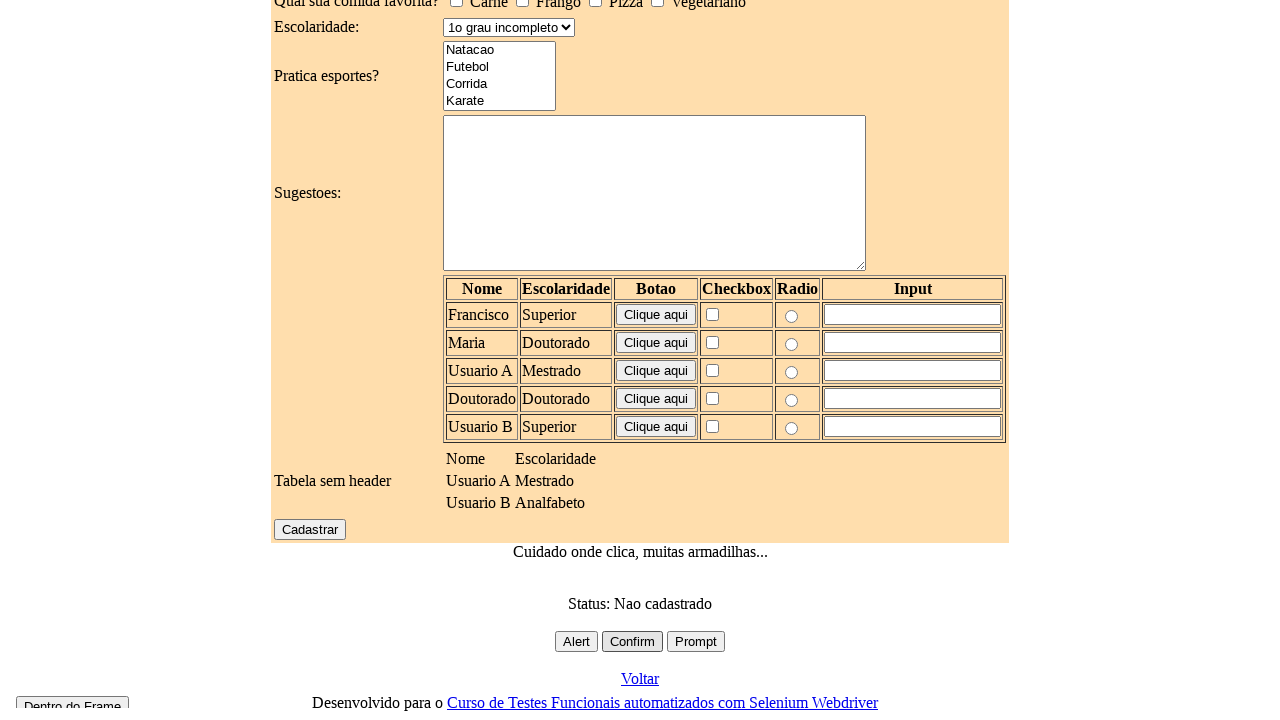

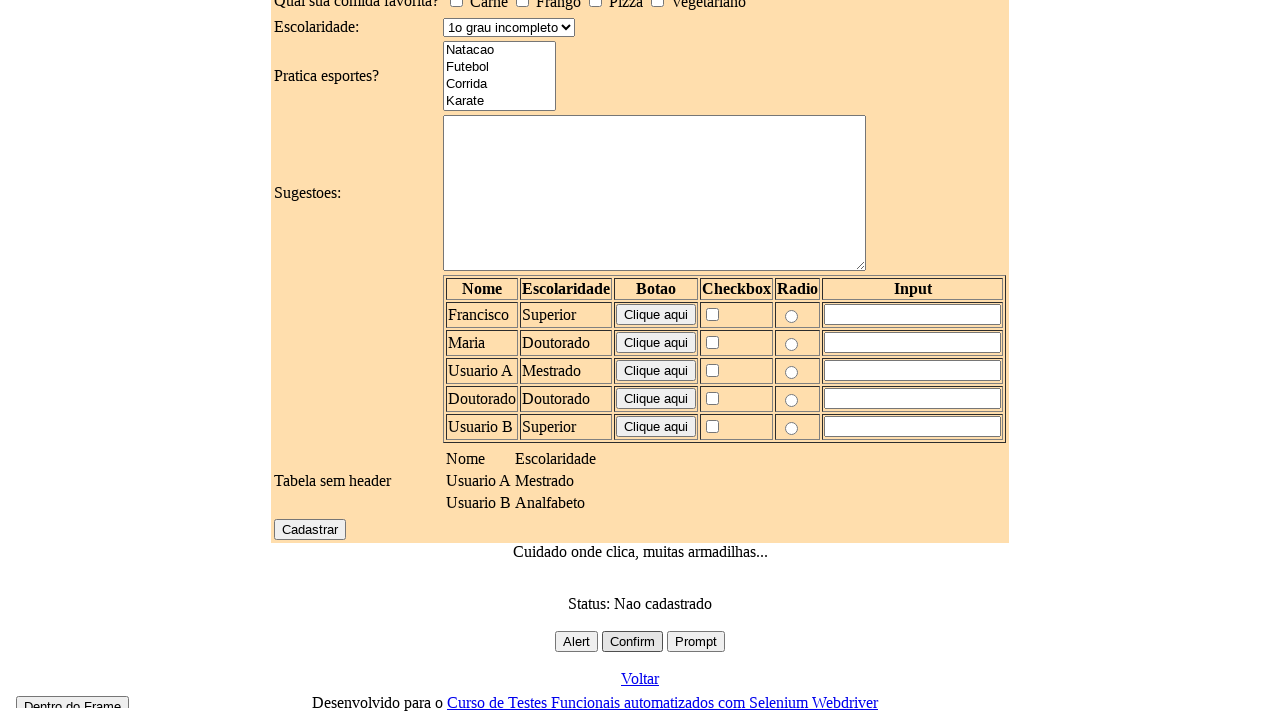